Scrolls to footer element on WebdriverIO homepage

Starting URL: https://webdriver.io

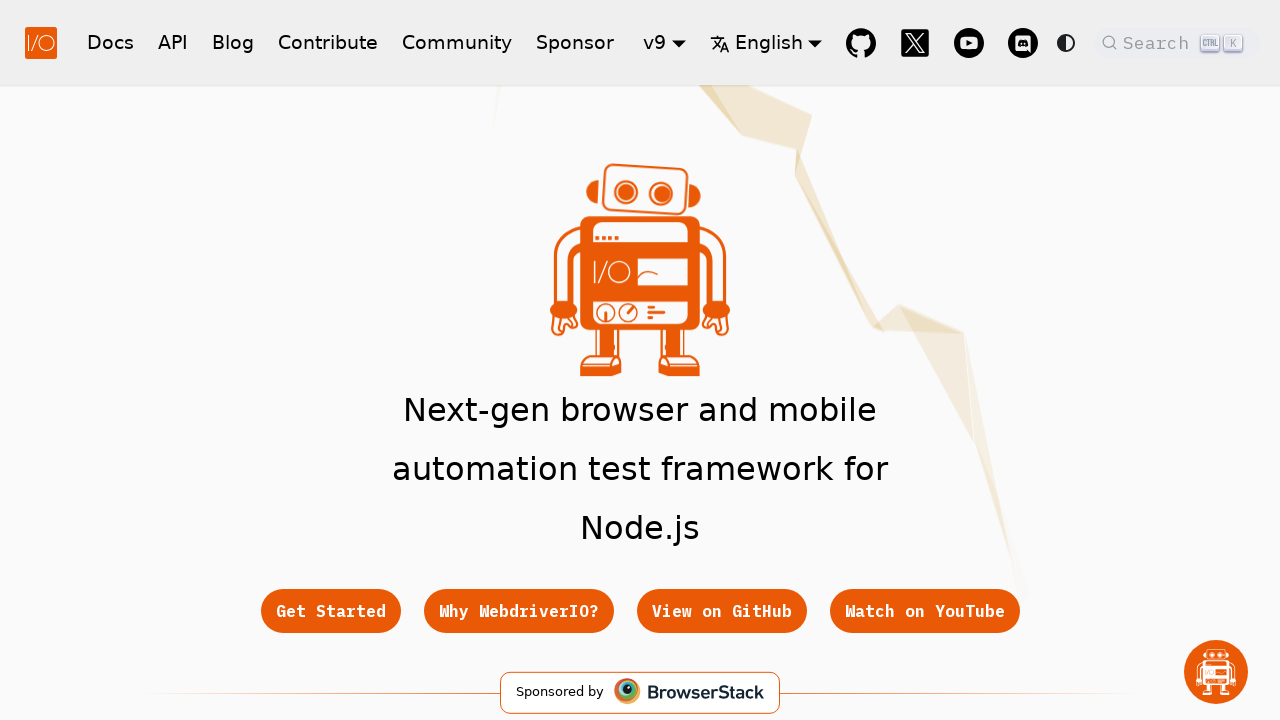

Scrolled 'Get Started' link in footer into view on WebdriverIO homepage
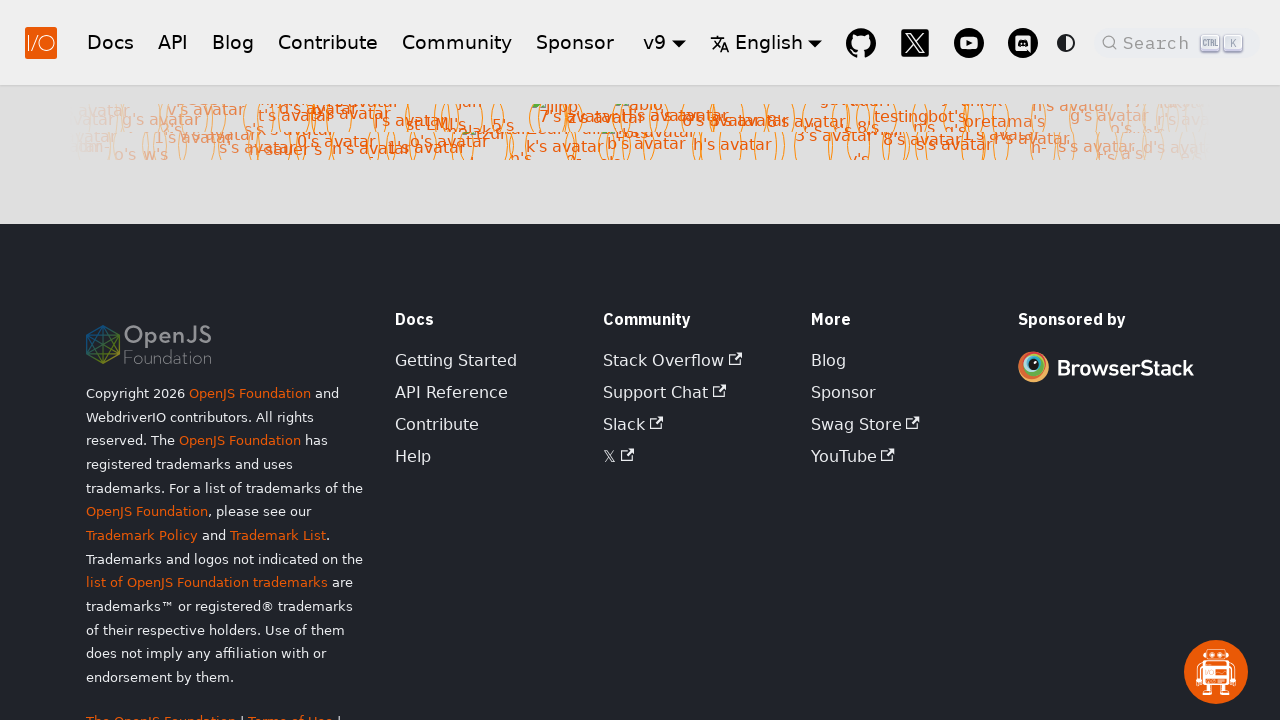

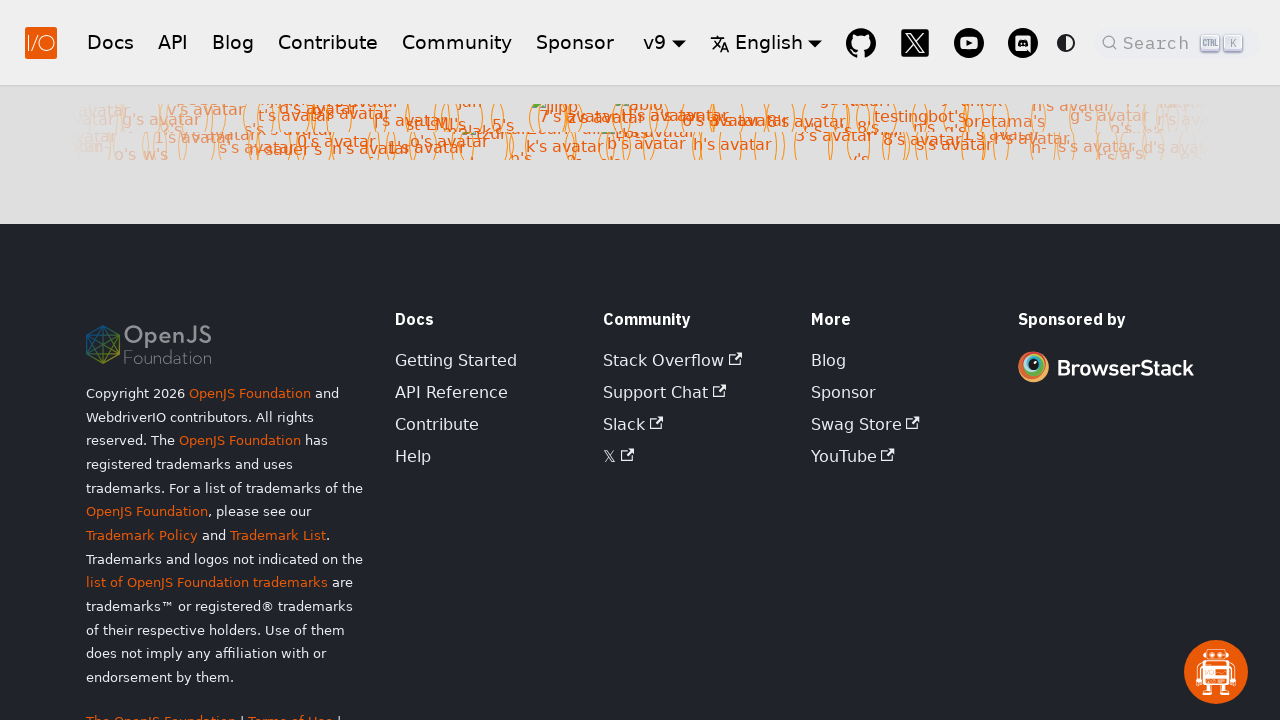